Tests checkbox functionality on a practice automation page by clicking a checkbox to select it, verifying selection, then clicking again to deselect and verifying deselection

Starting URL: https://rahulshettyacademy.com/AutomationPractice/

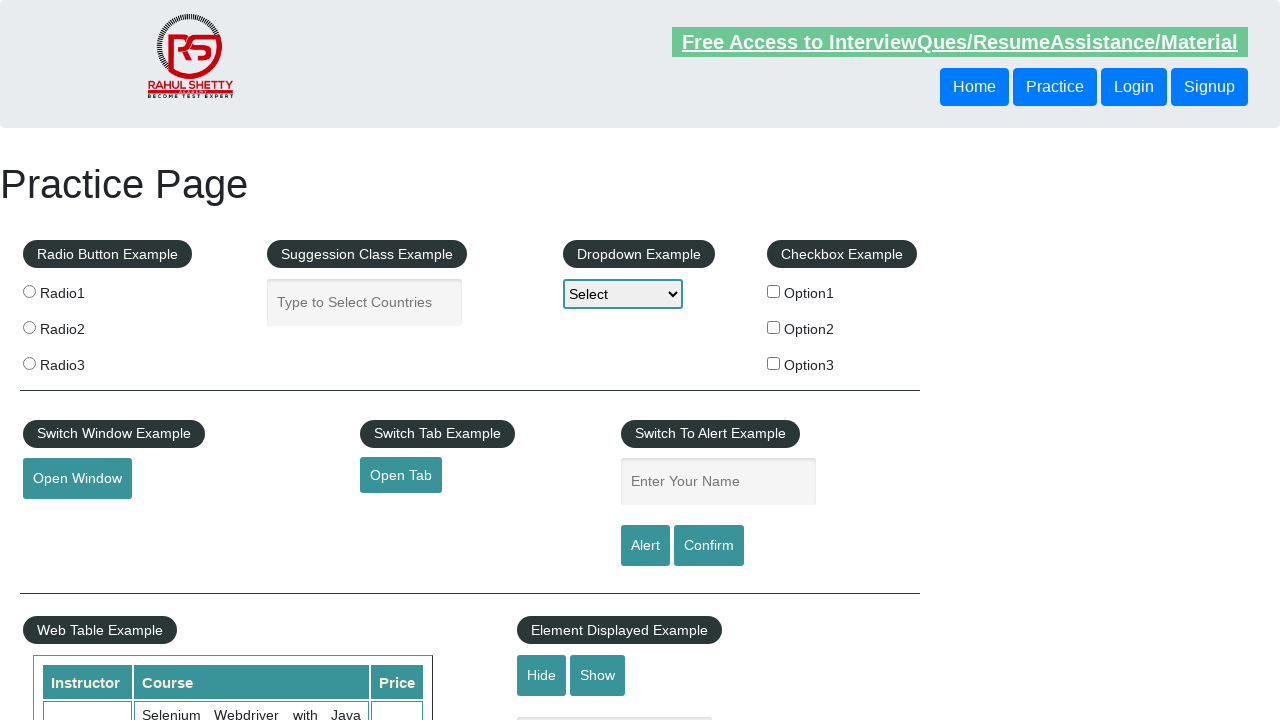

Clicked checkbox with id 'checkBoxOption1' to select it at (774, 291) on input[id='checkBoxOption1']
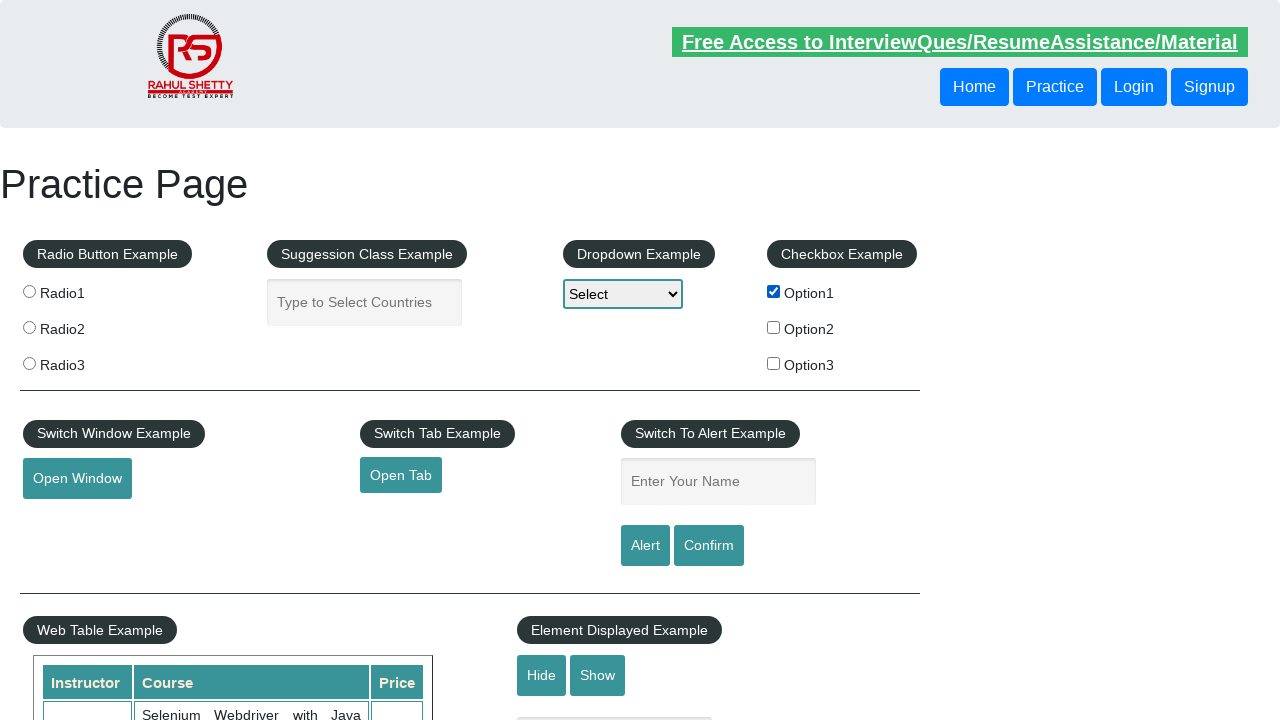

Verified checkbox is selected
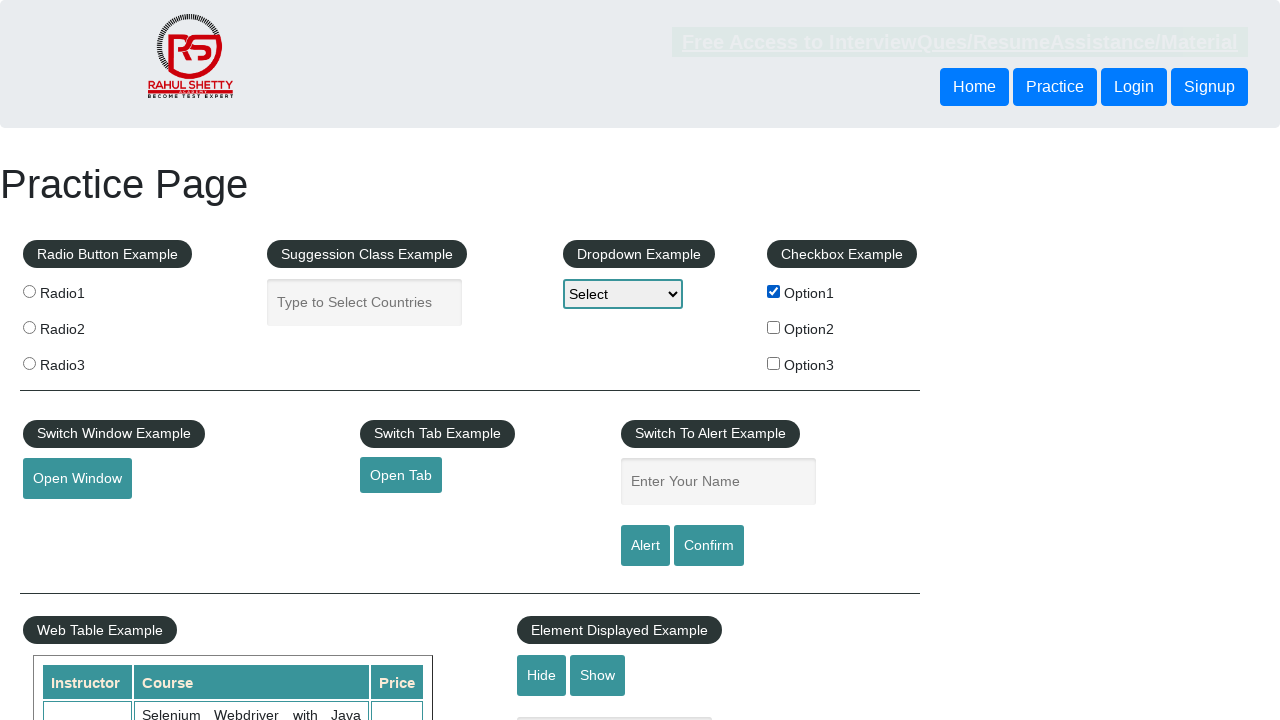

Clicked checkbox with id 'checkBoxOption1' again to deselect it at (774, 291) on input[id='checkBoxOption1']
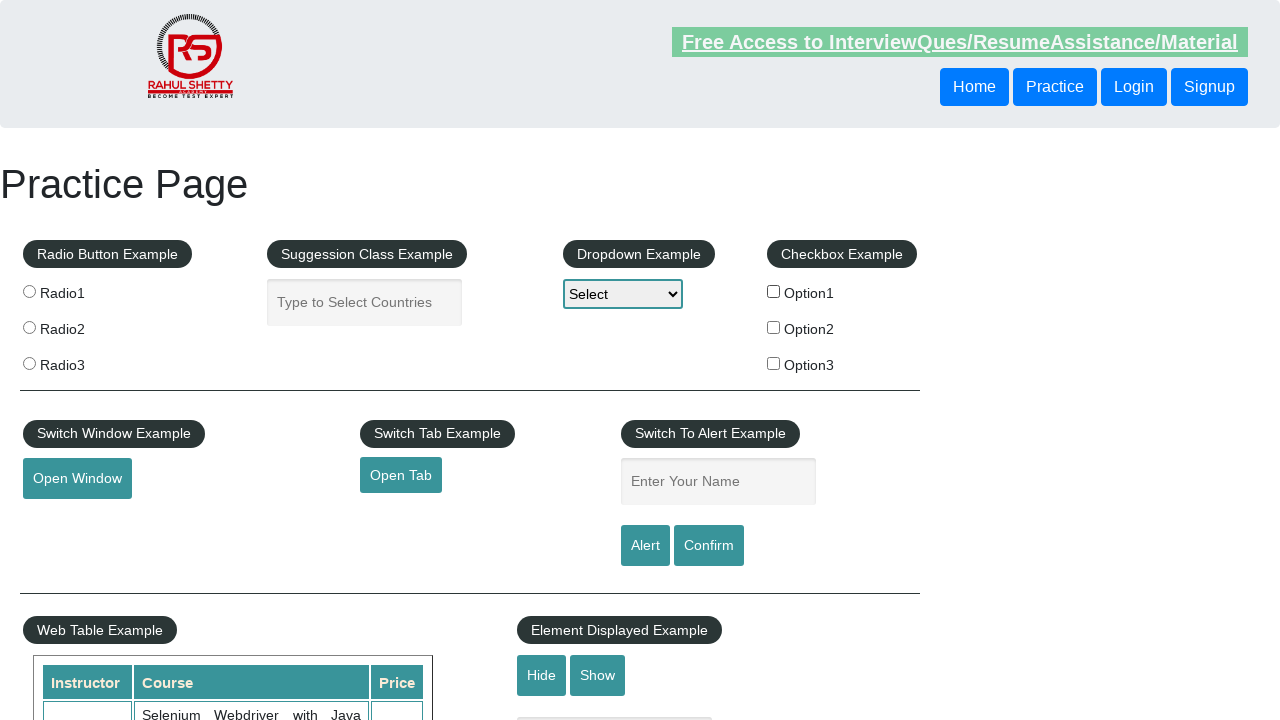

Verified checkbox is deselected
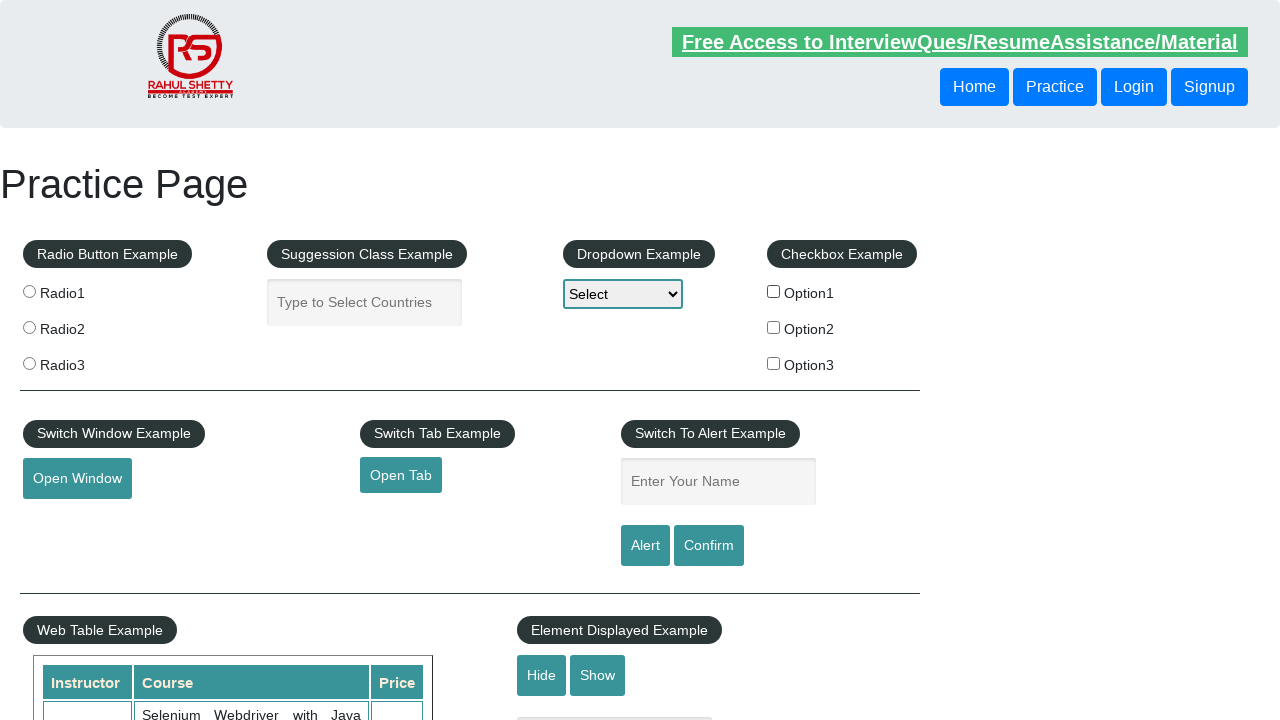

Located all checkboxes on the page, found 3 total
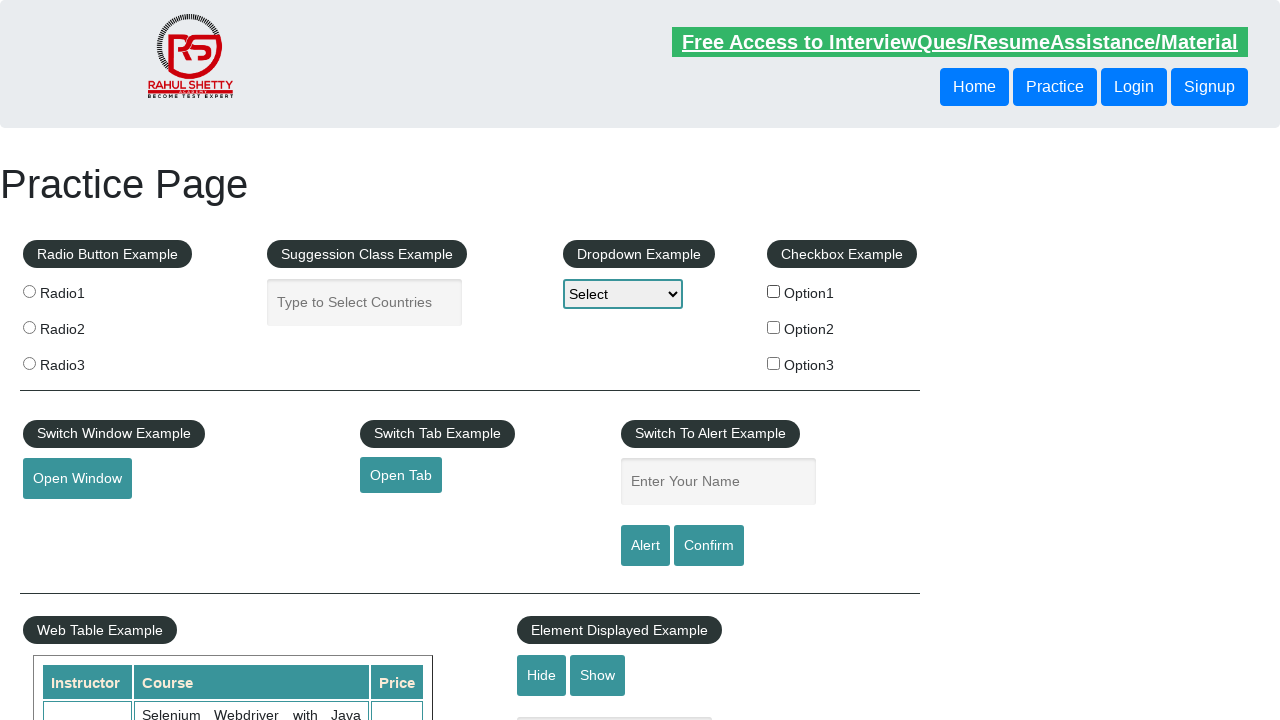

Printed checkbox count: 3
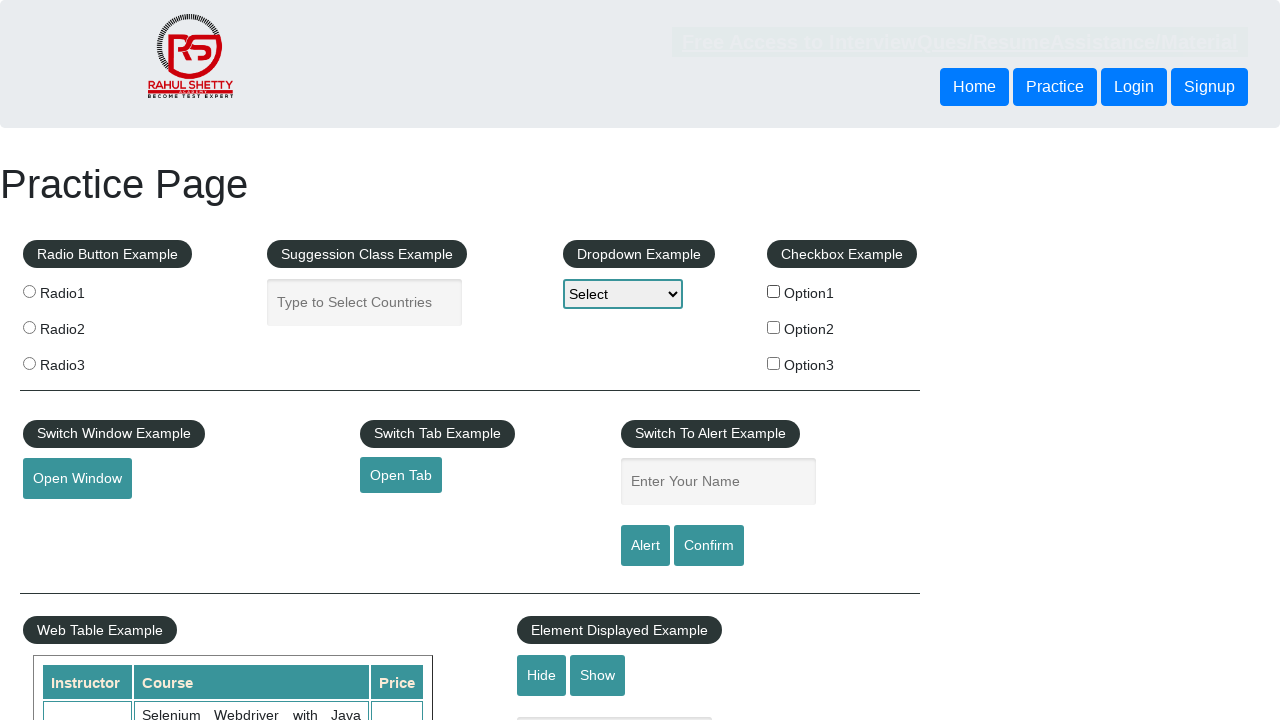

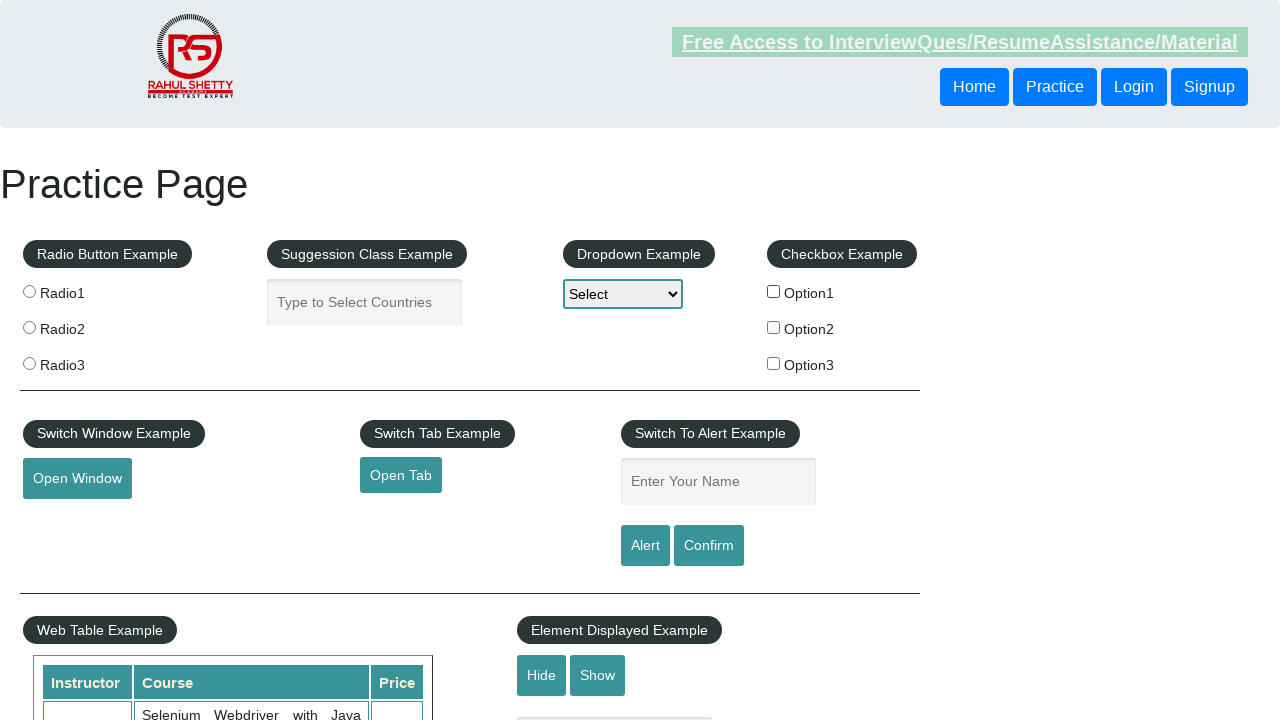